Tests checkbox functionality by ensuring both checkboxes on the page are checked, clicking them if they are not already selected

Starting URL: https://the-internet.herokuapp.com/checkboxes

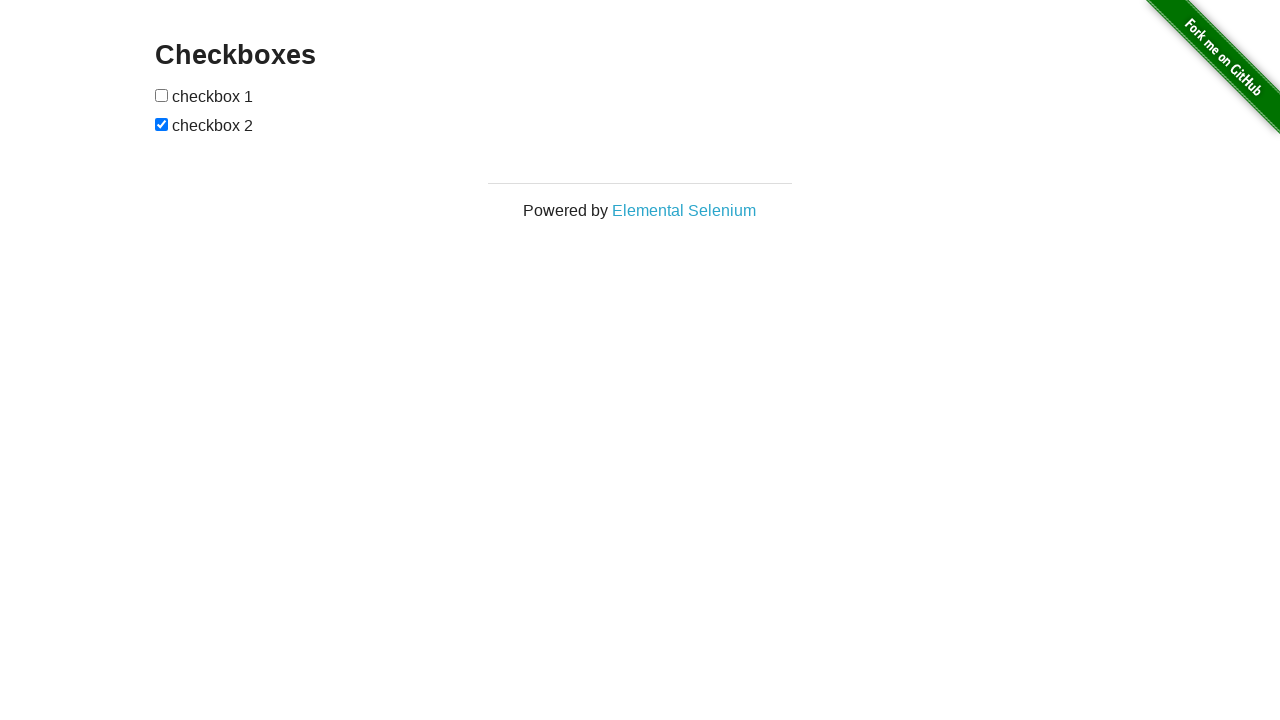

Located first checkbox element
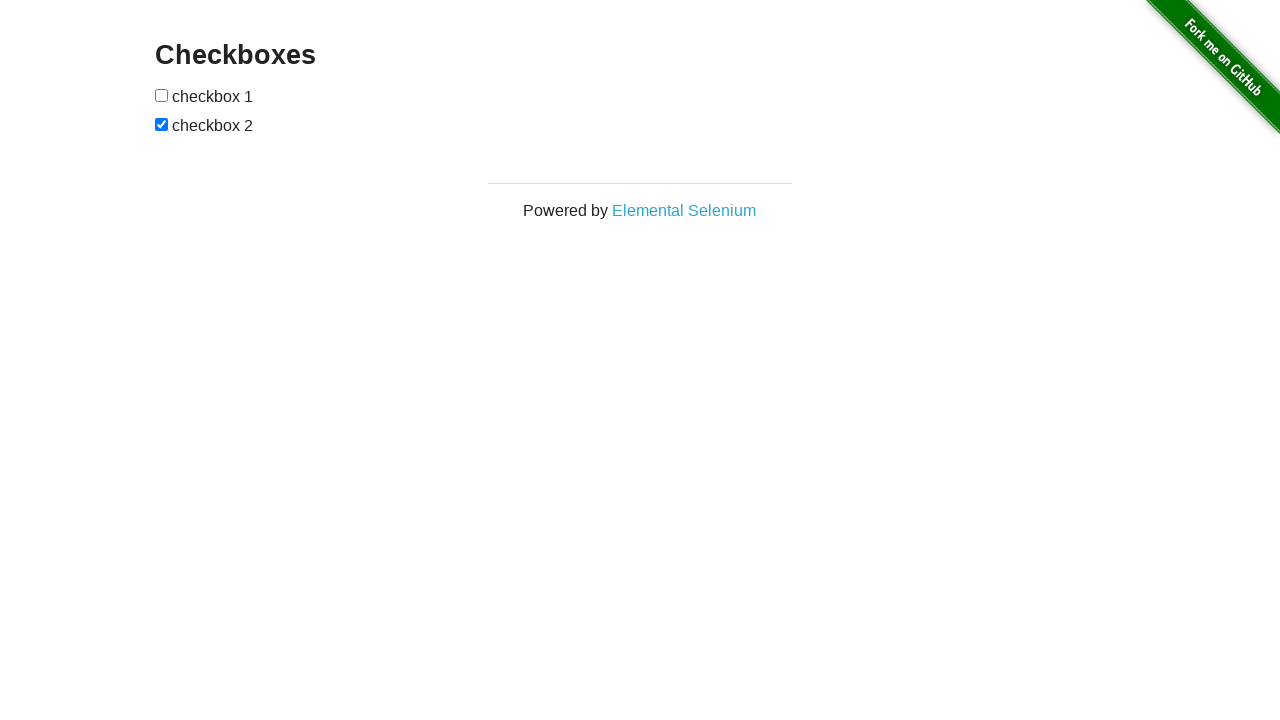

First checkbox is not checked, checking its state
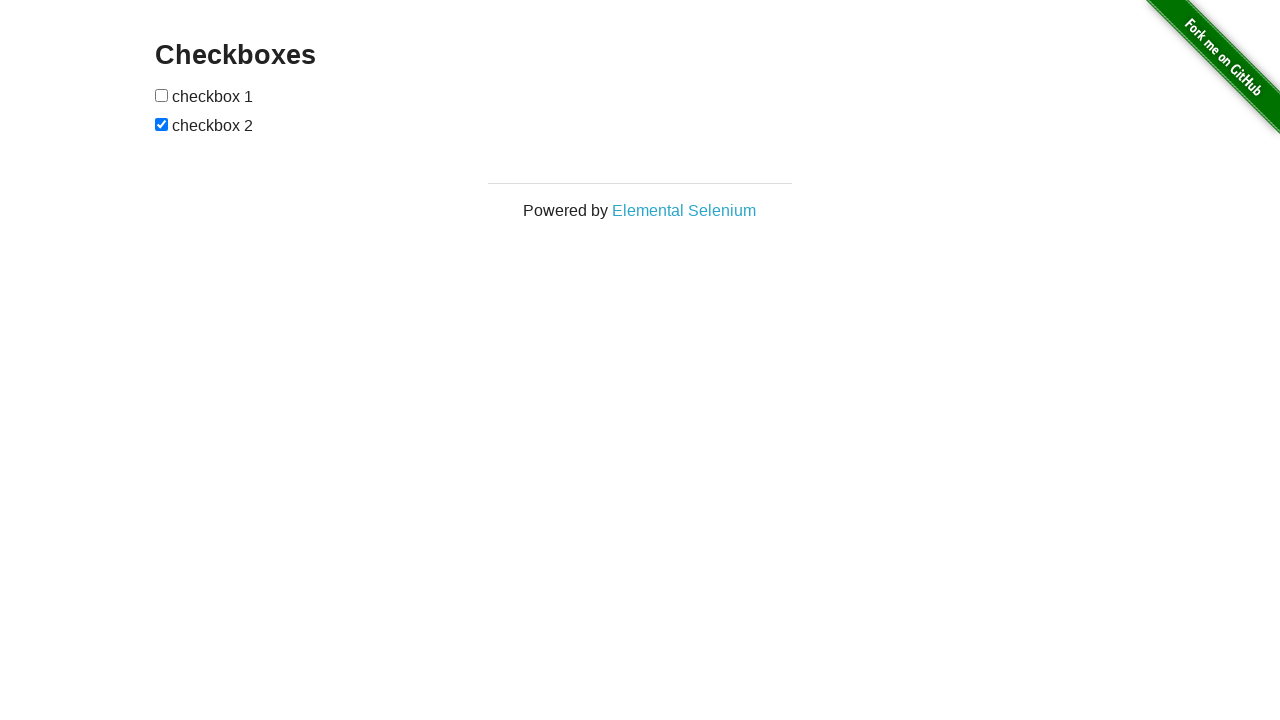

Clicked first checkbox to select it at (162, 95) on xpath=//input[@type='checkbox'][1]
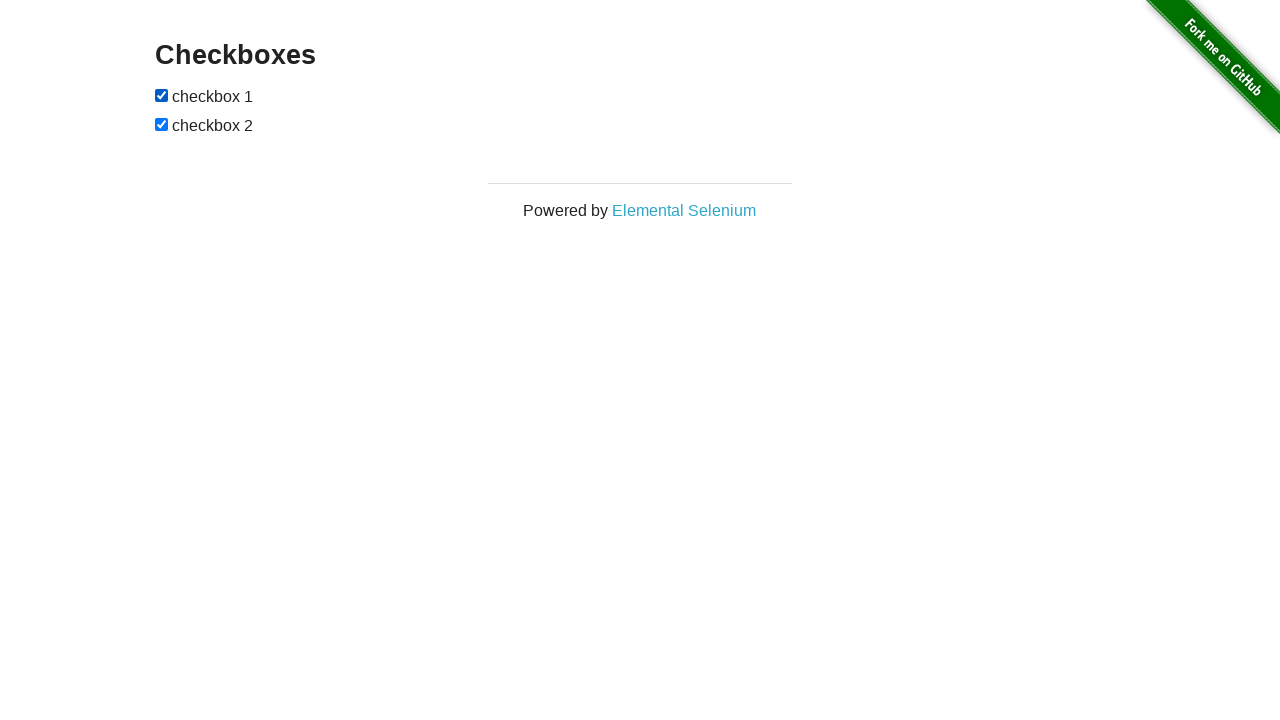

Located second checkbox element
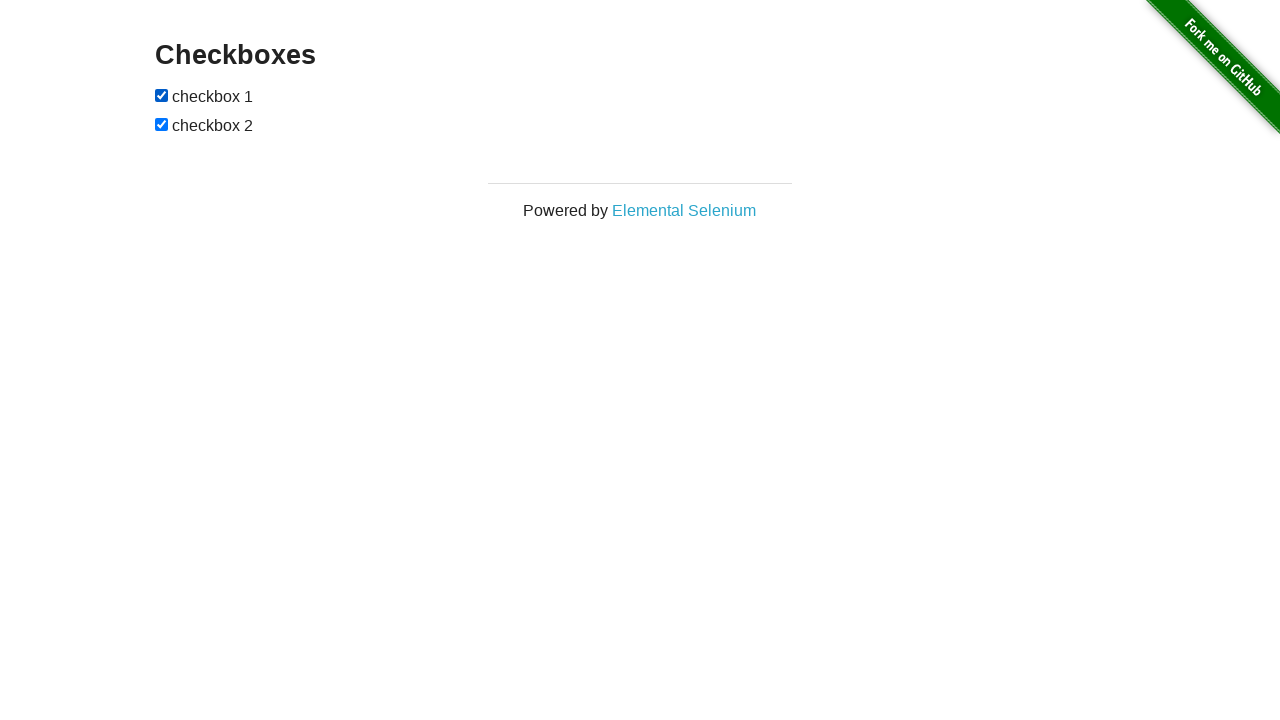

Second checkbox is already checked
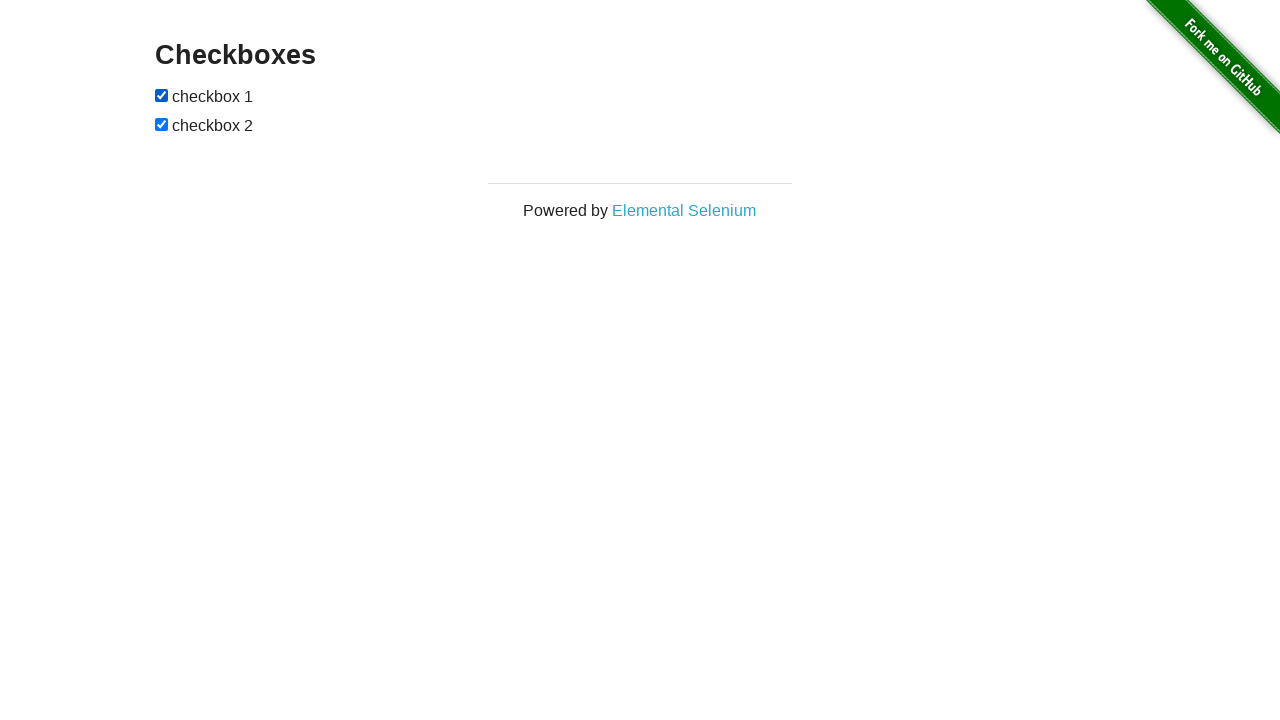

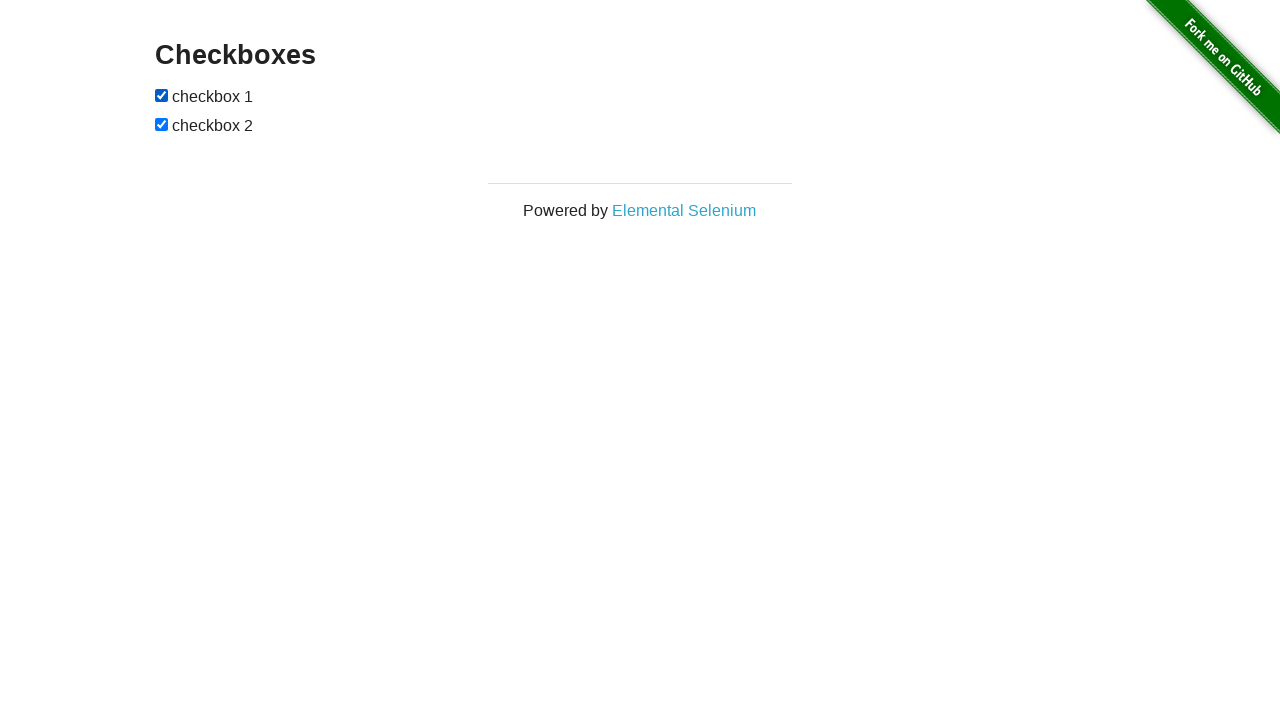